Tests JavaScript prompt alert by clicking the prompt button, entering "Abdullah" in the prompt, accepting it, and verifying the result contains "Abdullah"

Starting URL: https://testotomasyonu.com/javascriptAlert

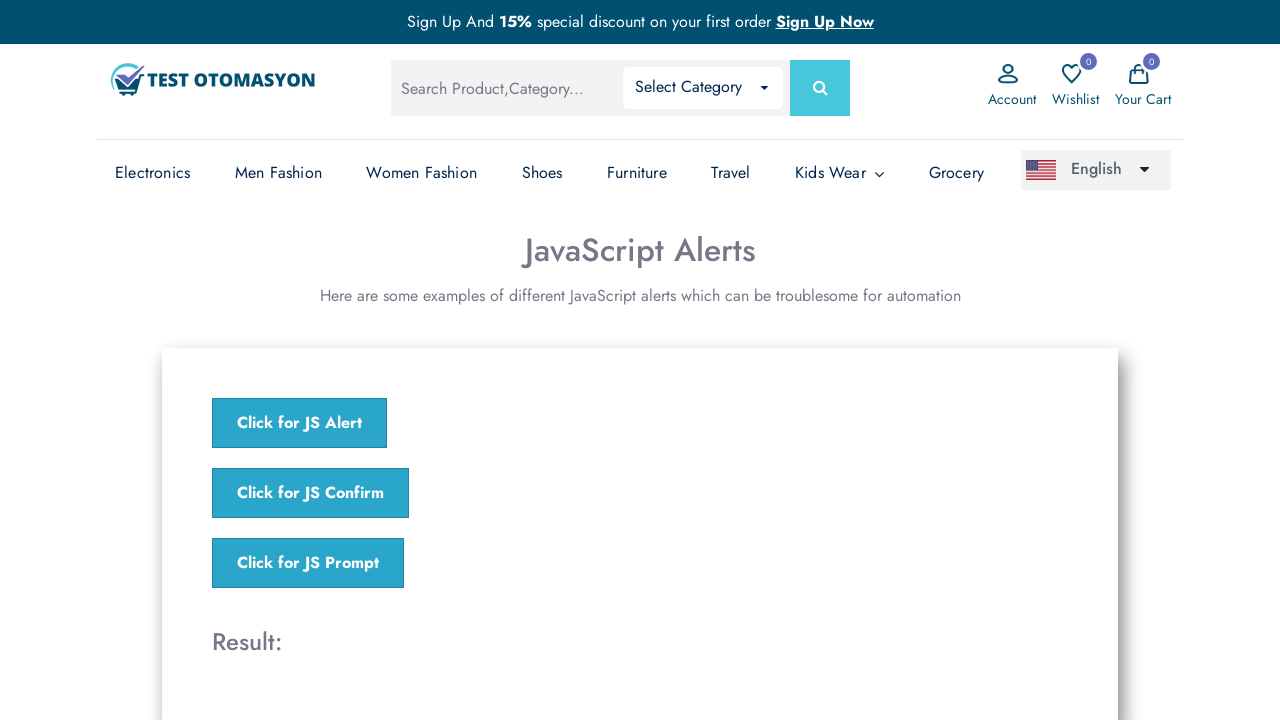

Set up dialog handler to accept prompt with 'Abdullah'
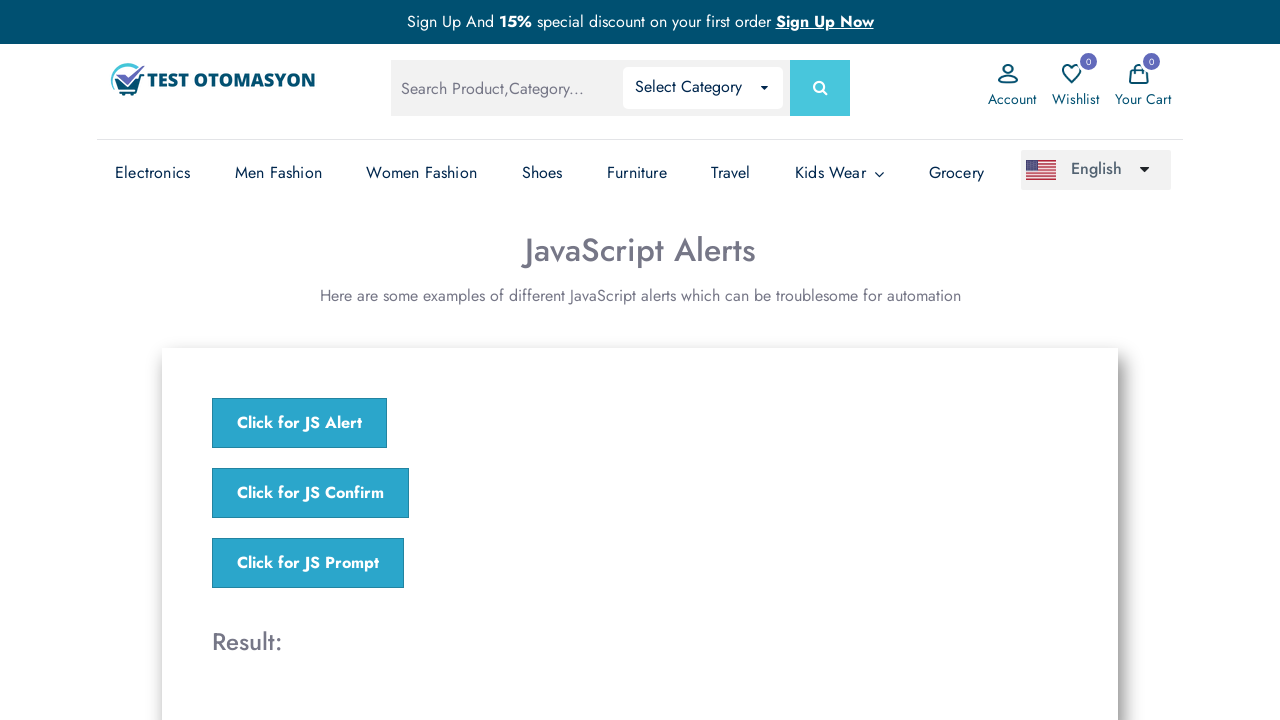

Clicked the JavaScript prompt button at (308, 563) on xpath=//*[@onclick = 'jsPrompt()']
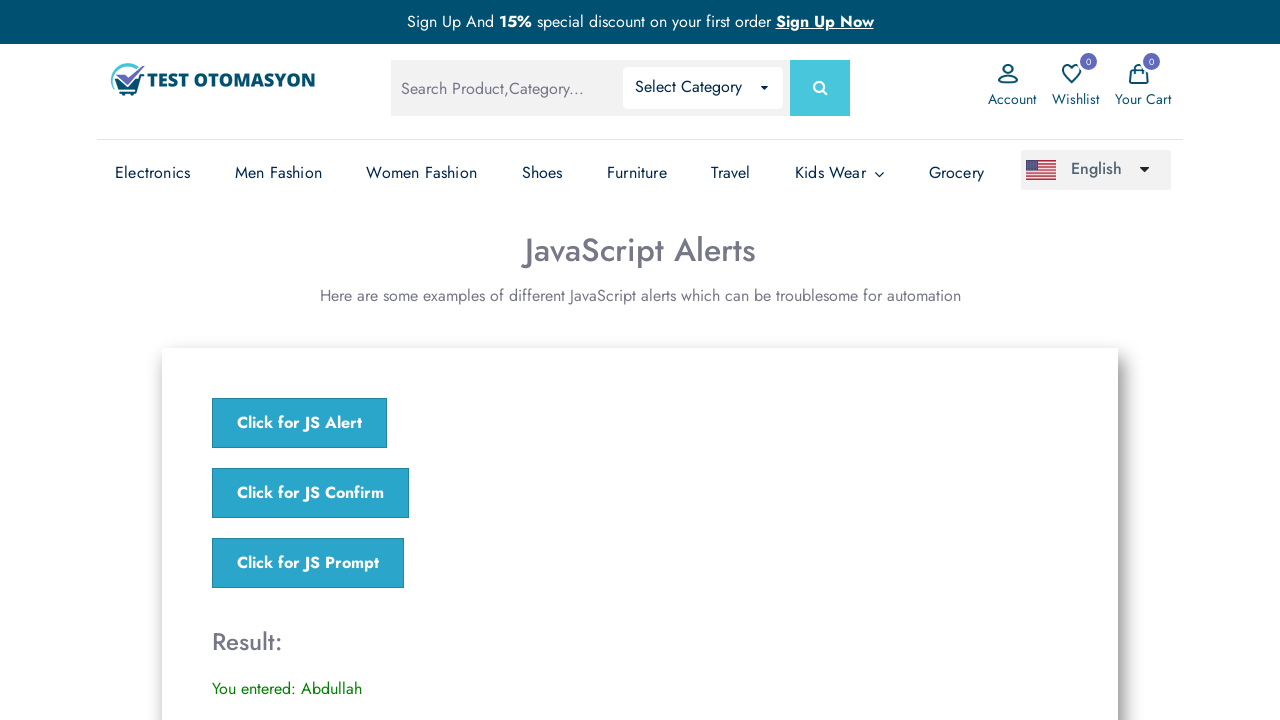

Waited for result text to appear
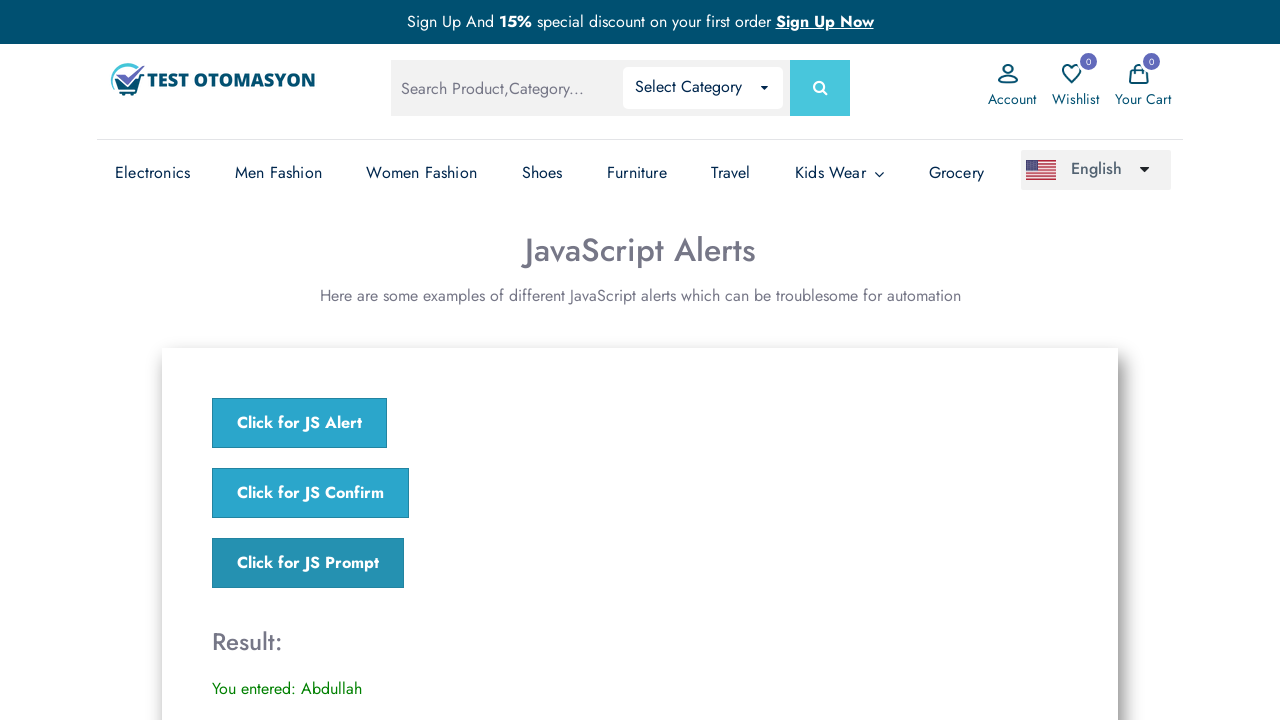

Retrieved result text content
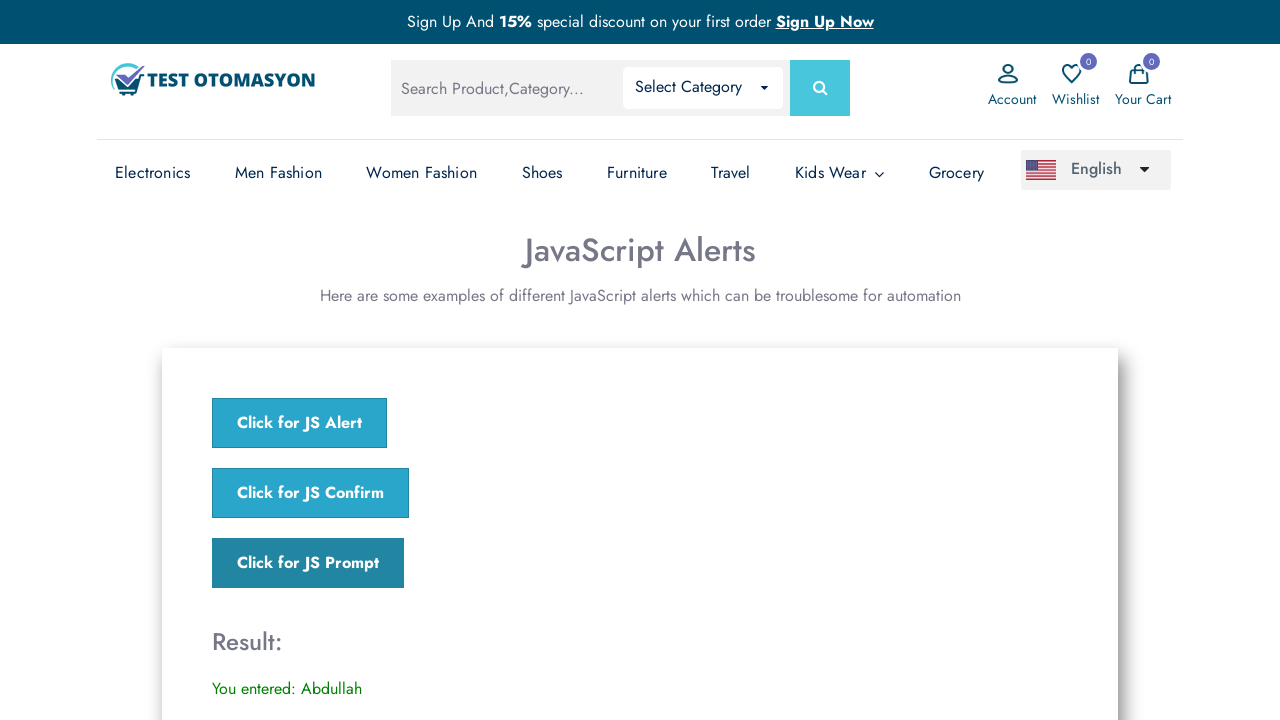

Verified result contains 'Abdullah'
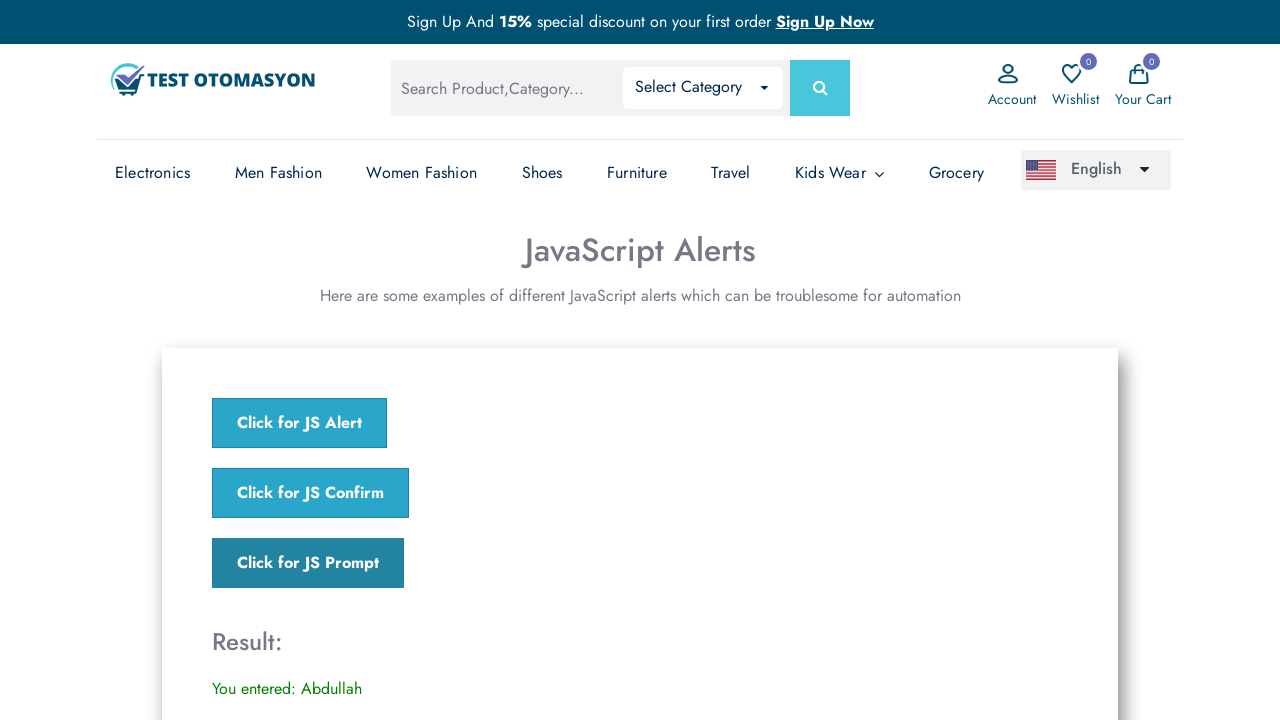

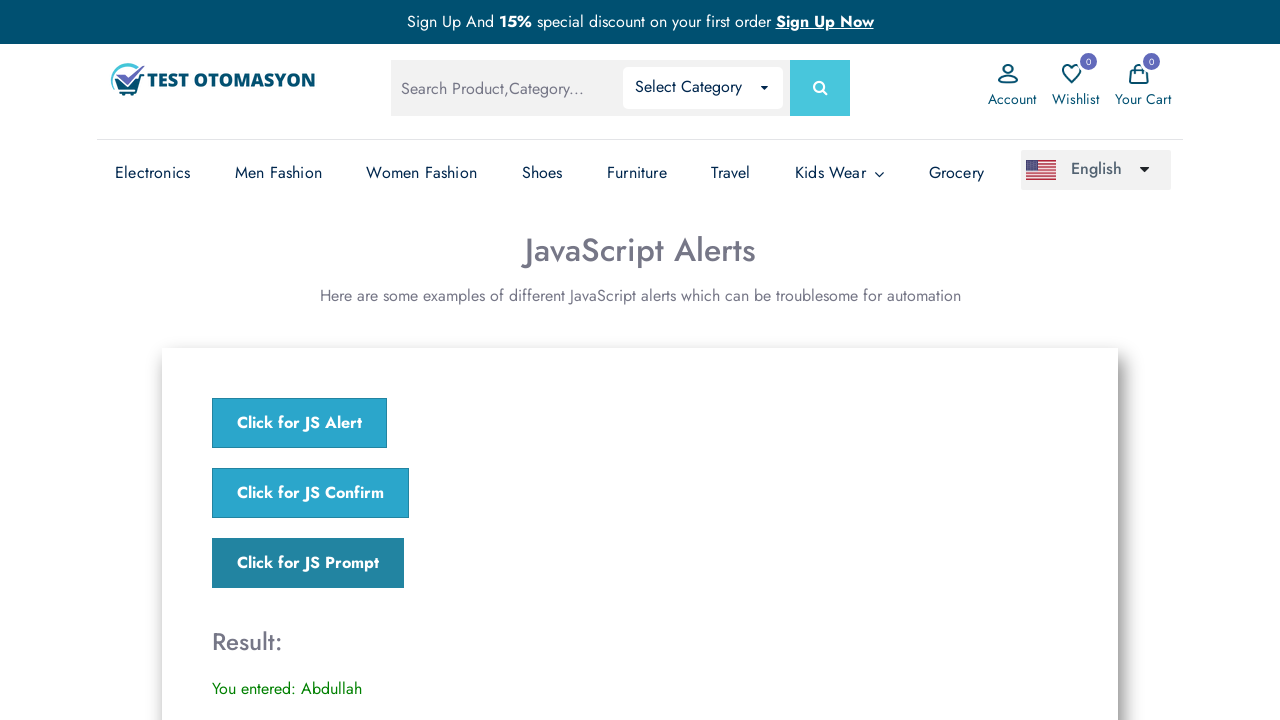